Tests the Azure Pet Store homepage by verifying the page title equals "Azure Pet Store"

Starting URL: https://azurepetstore.com/

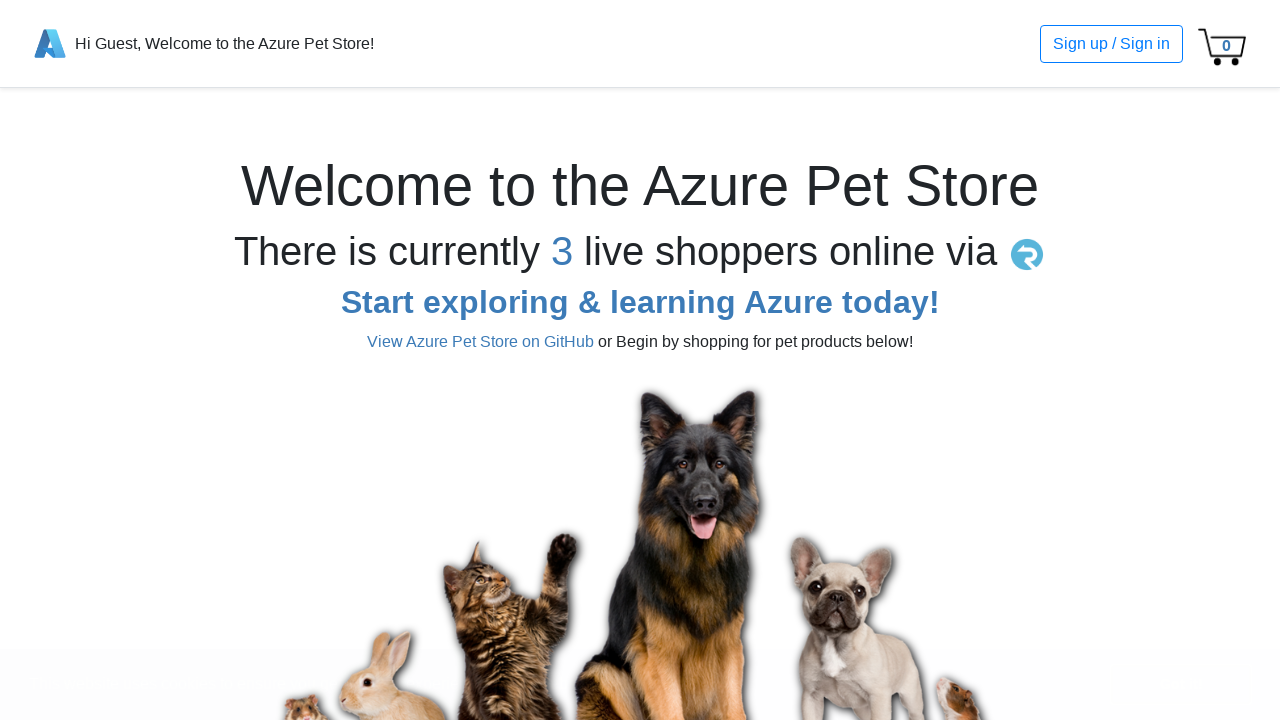

Waited for page to reach domcontentloaded state
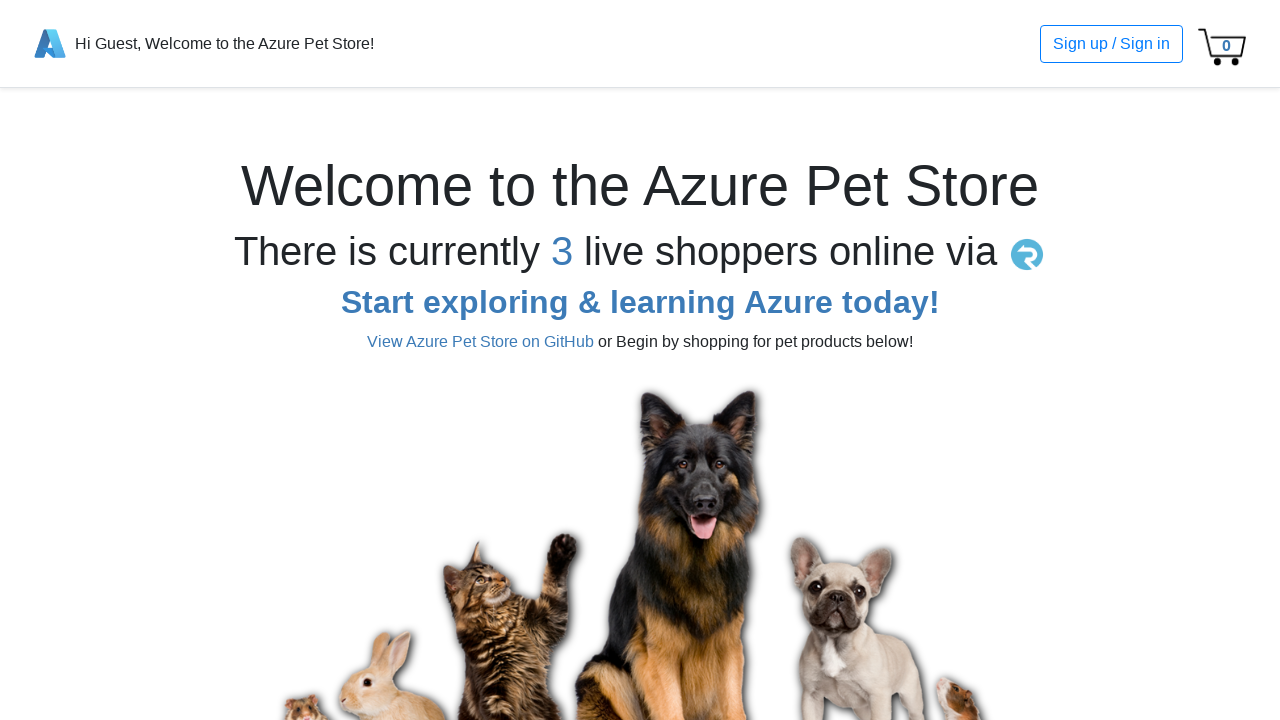

Verified page title equals 'Azure Pet Store'
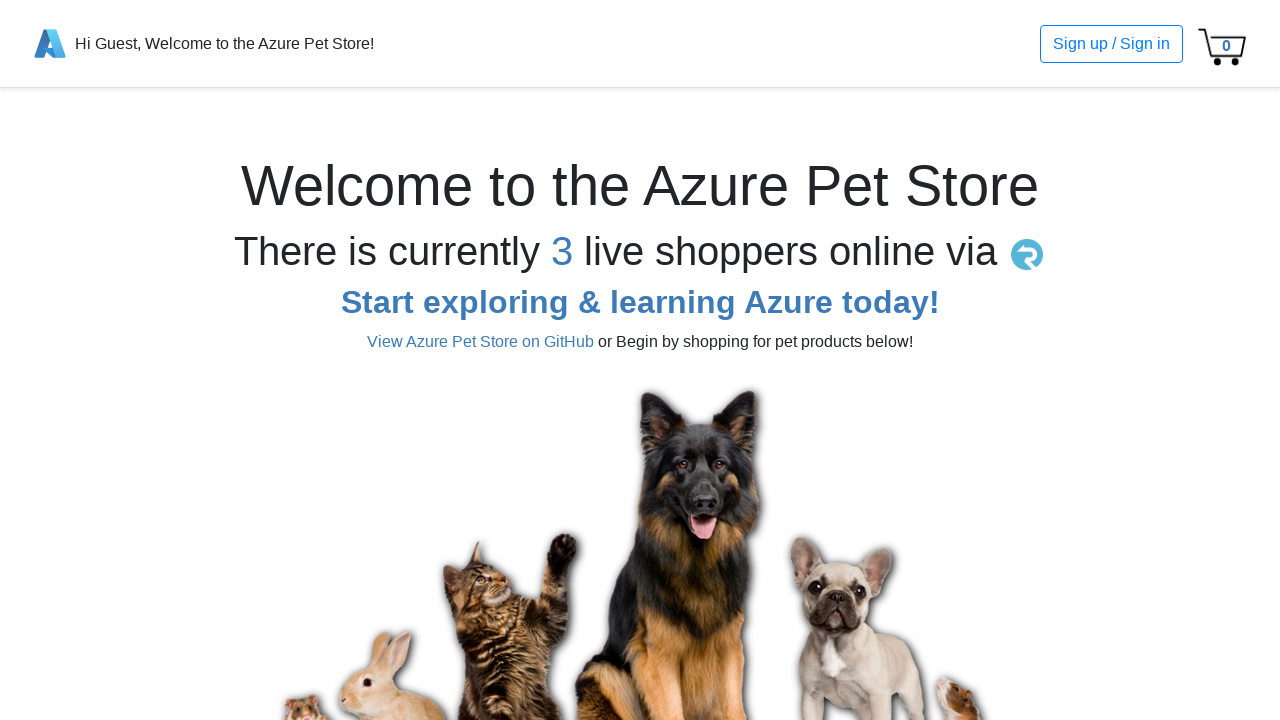

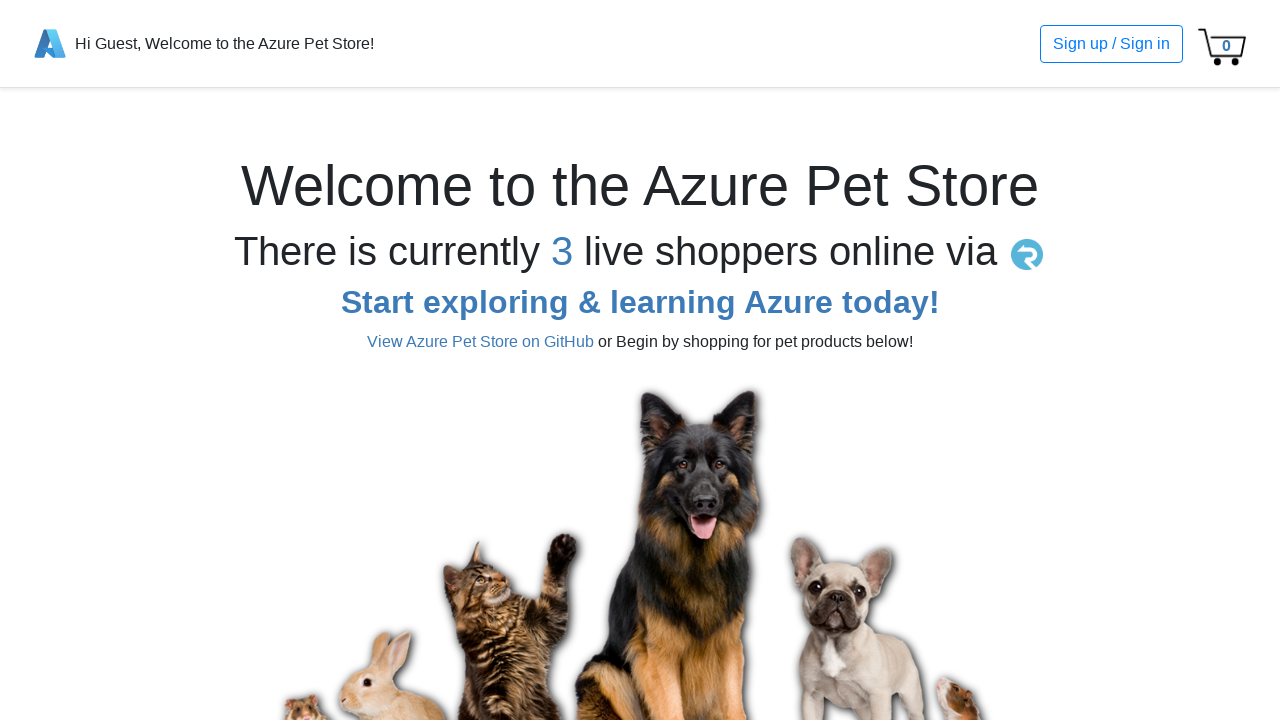